Navigates to DemoBlaze website and verifies the page title matches "STORE"

Starting URL: https://www.demoblaze.com

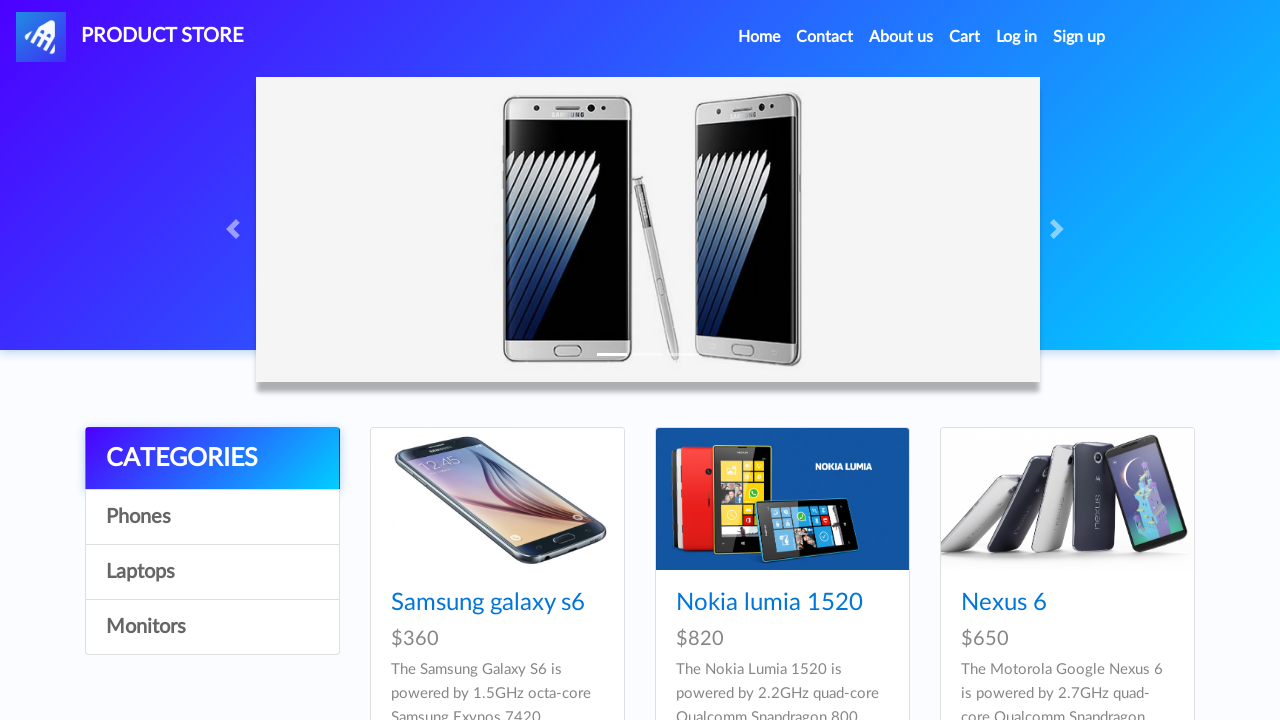

Retrieved page title from DemoBlaze website
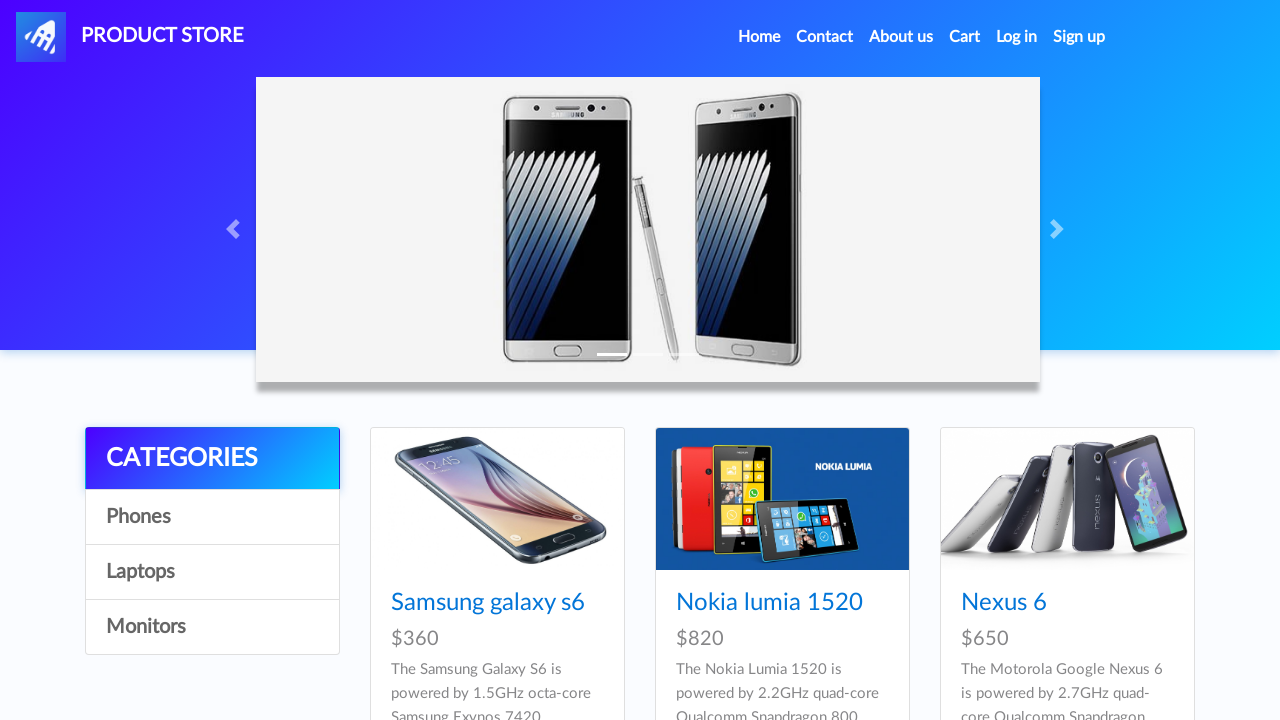

Verified page title matches 'STORE'
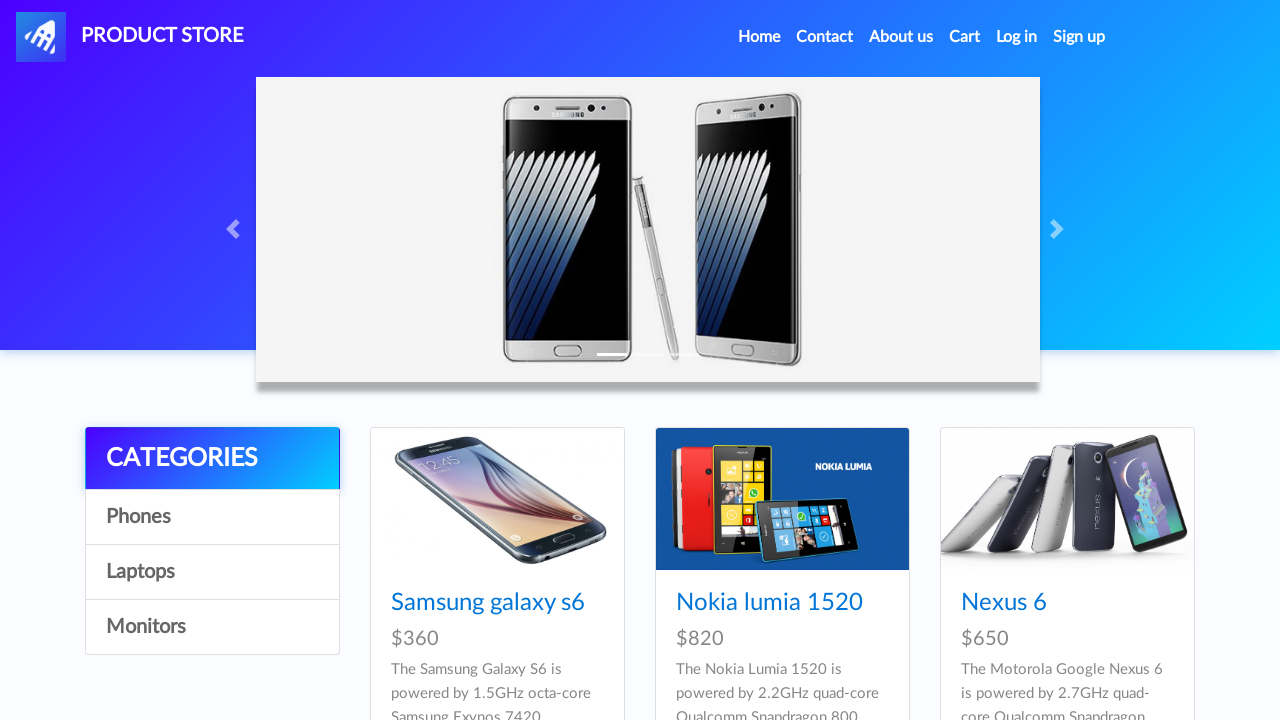

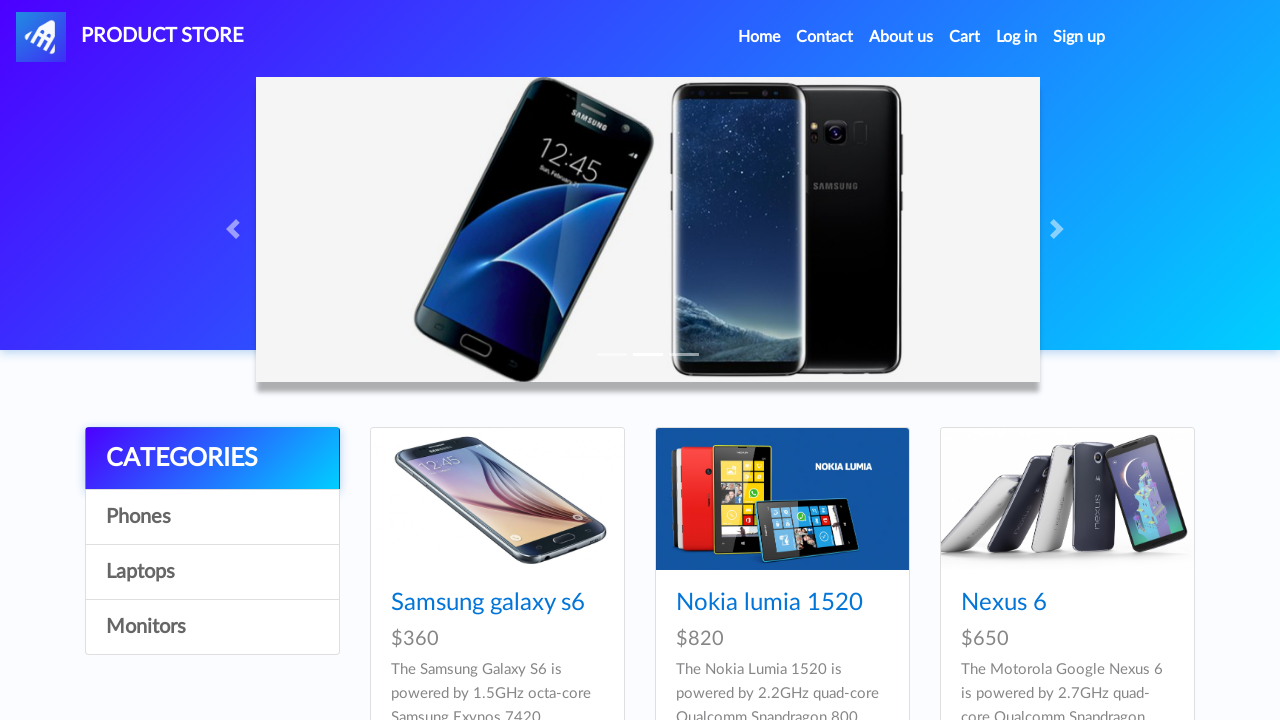